Tests handling of a delayed JavaScript alert that appears 5 seconds after clicking a button

Starting URL: https://demoqa.com/alerts

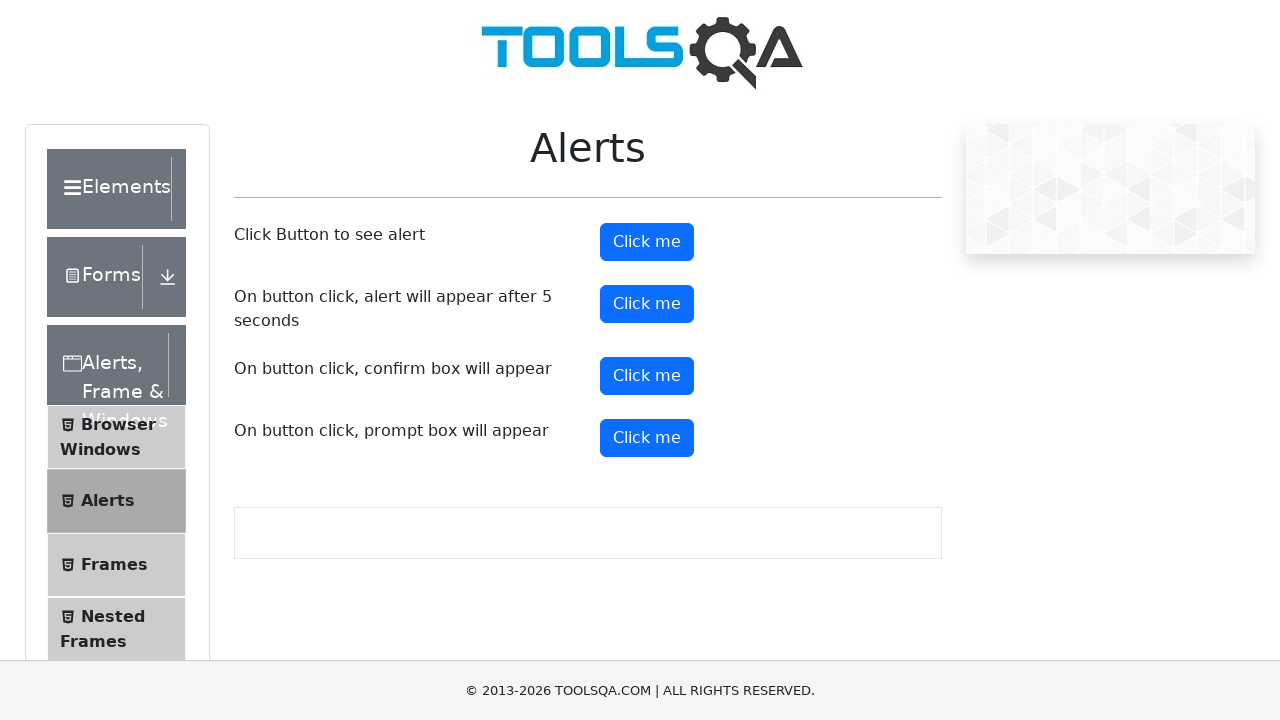

Set up dialog handler to automatically accept alerts
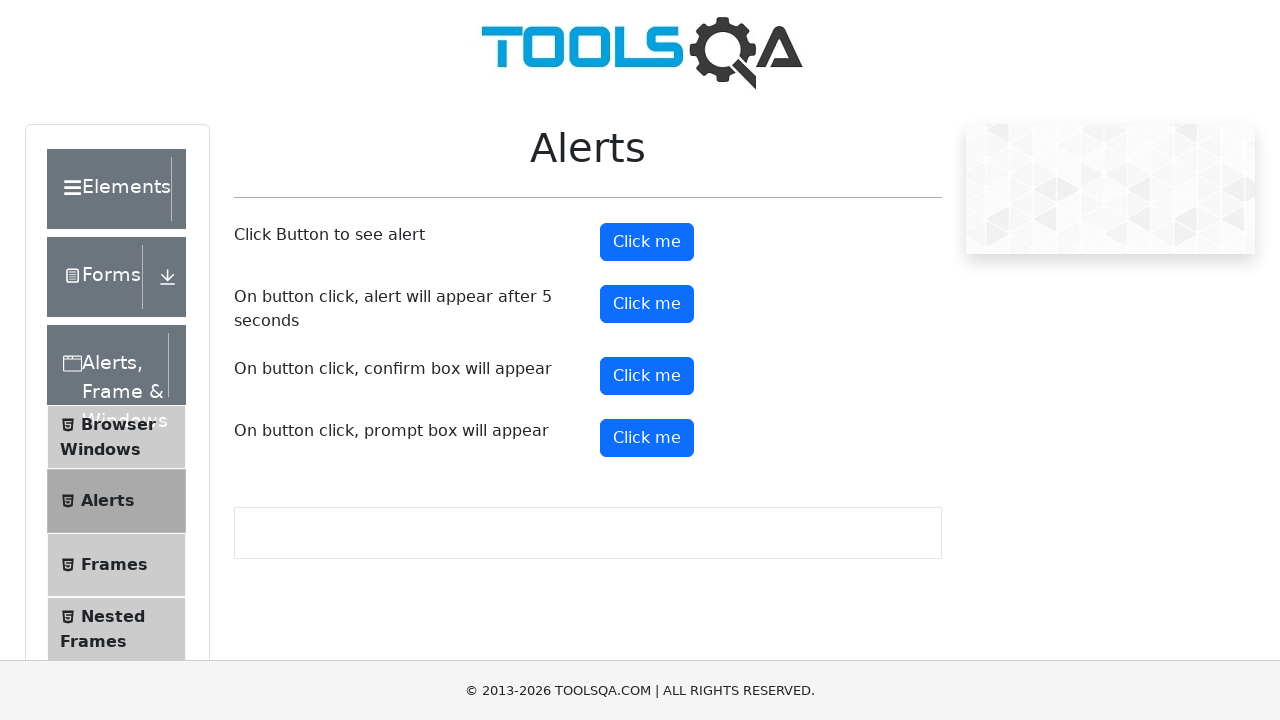

Clicked the timer alert button to trigger delayed alert at (647, 304) on button#timerAlertButton
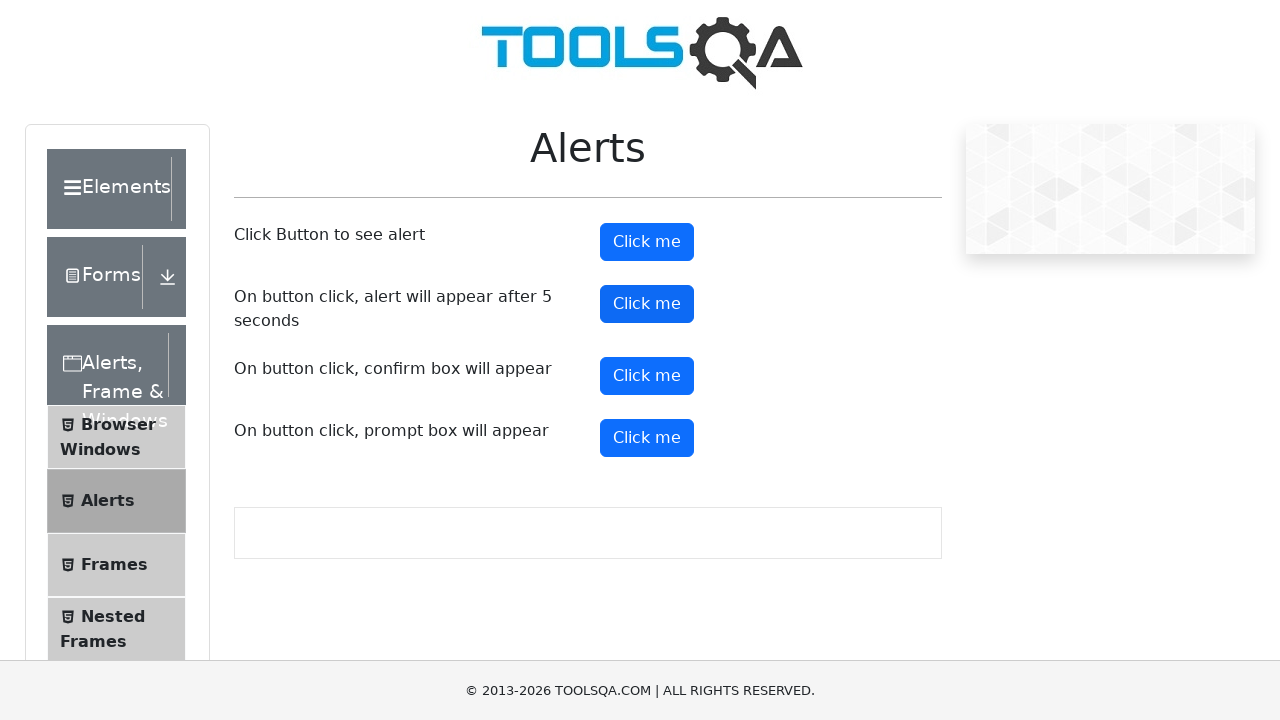

Waited 6 seconds for delayed alert to appear and be handled
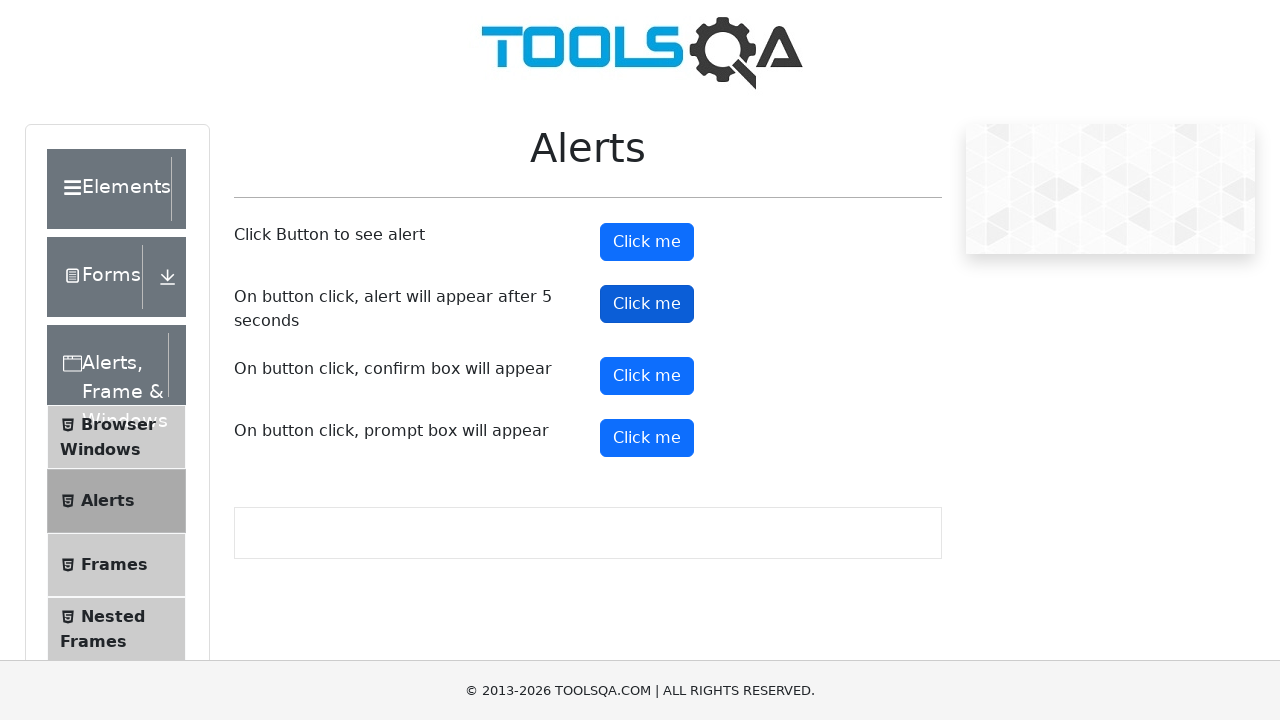

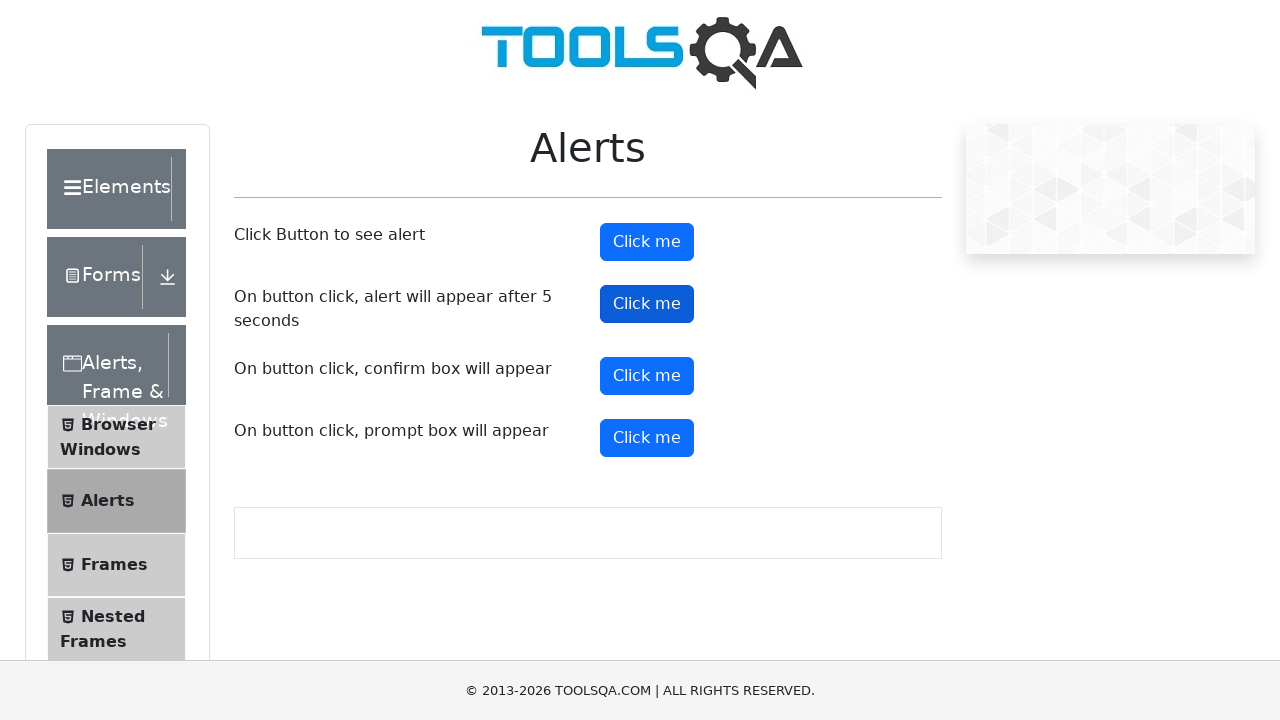